Tests basic navigation by clicking the "Get started" link and verifying navigation to the docs section

Starting URL: https://playwright.dev/

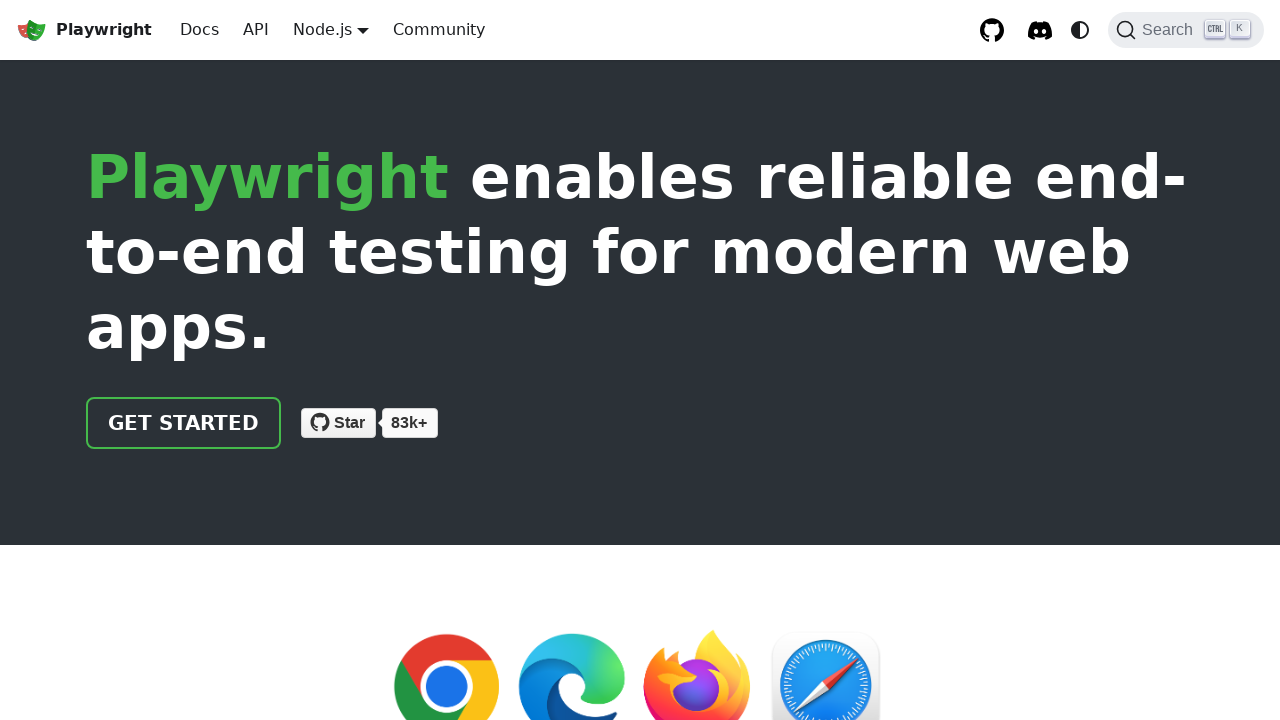

Verified 'Get started' link is visible
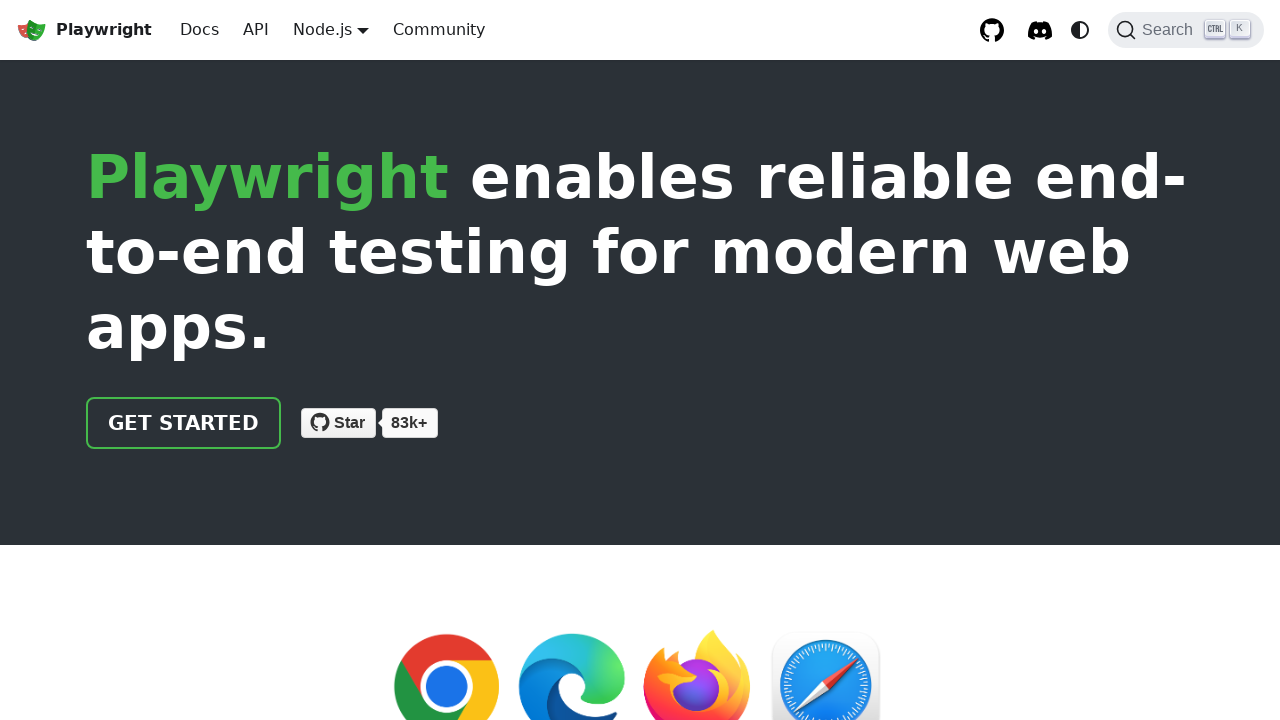

Clicked 'Get started' link at (184, 423) on text=Get started
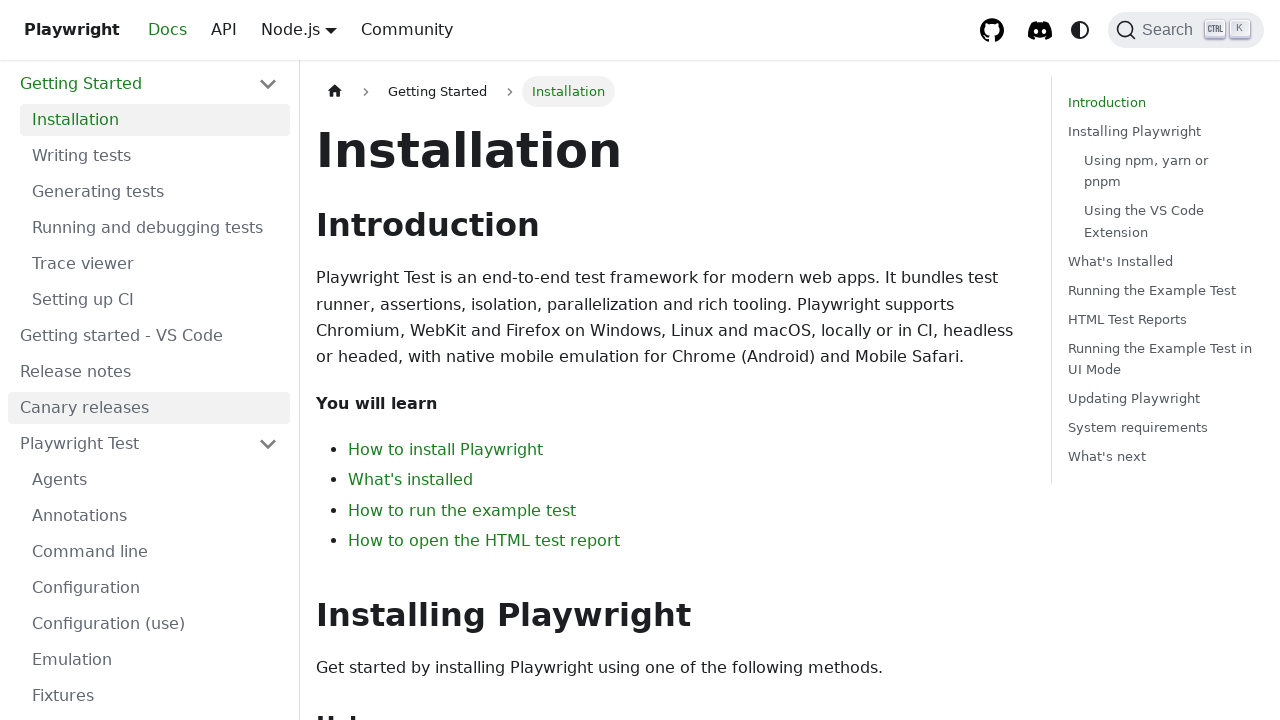

Verified navigation to docs section (URL contains 'docs')
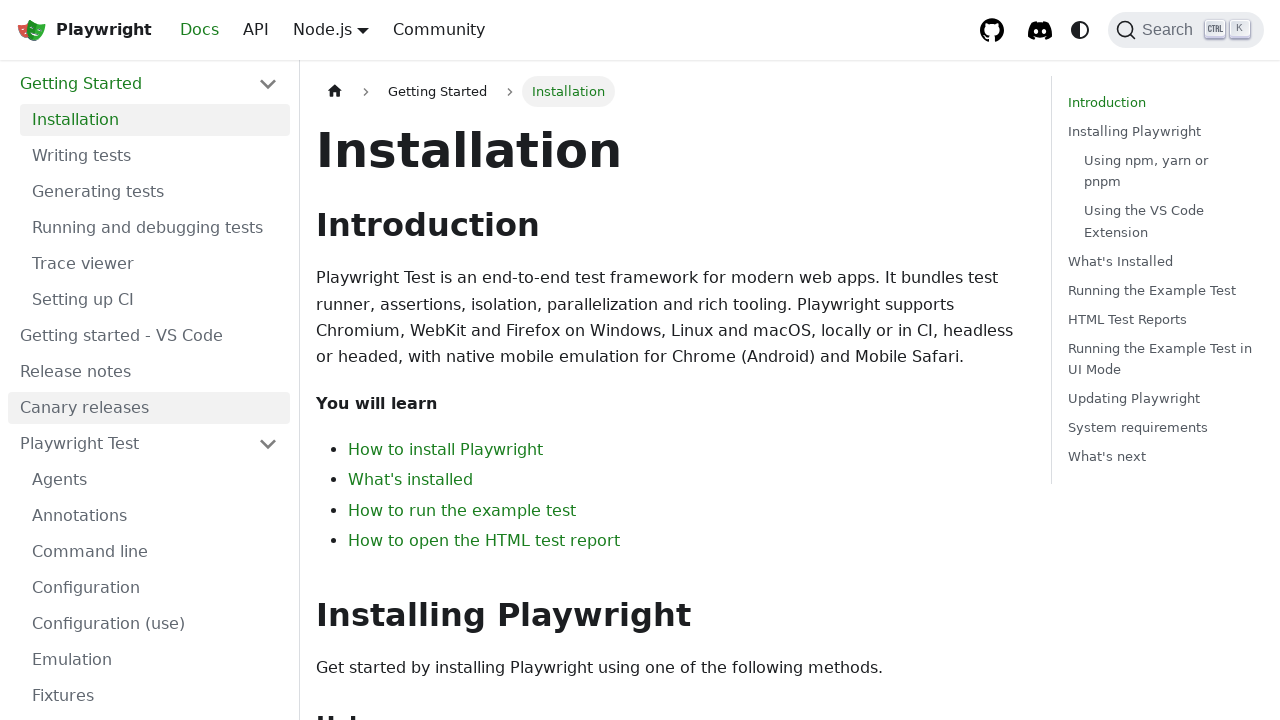

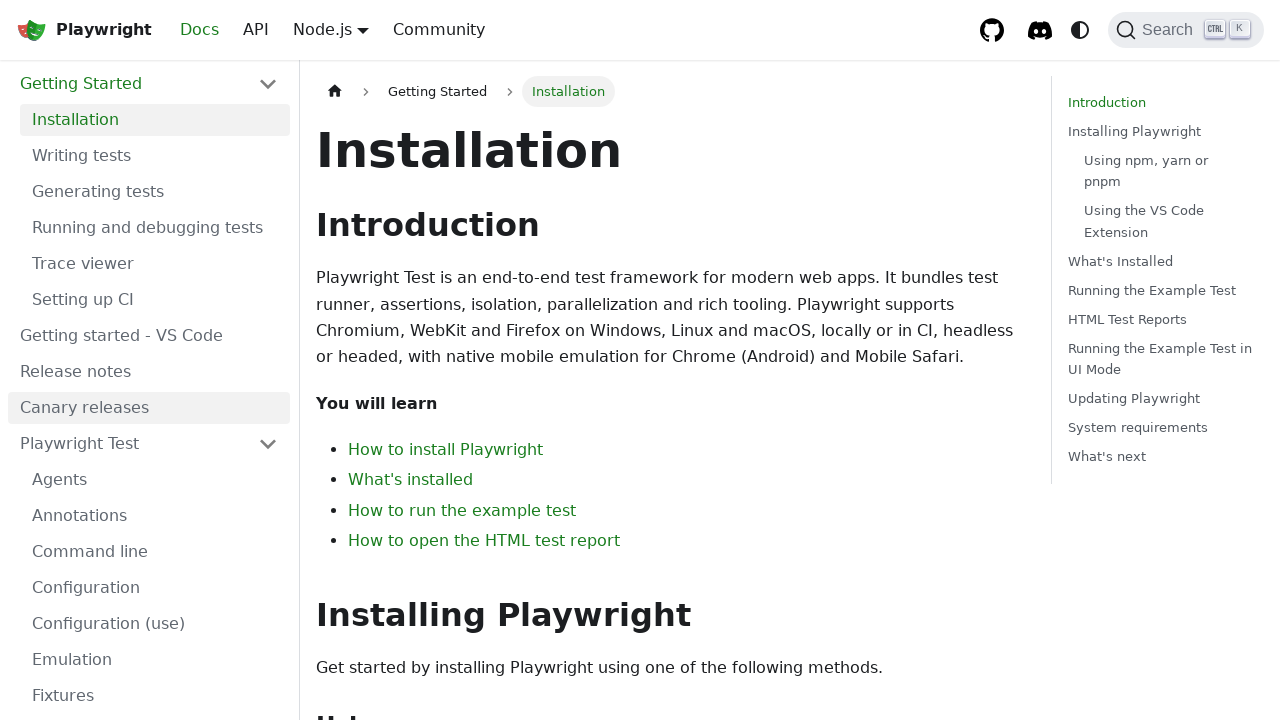